Tests triangle identification app by entering two equal sides and verifying it identifies as Isosceles

Starting URL: https://testpages.eviltester.com/styled/apps/triangle/triangle001.html

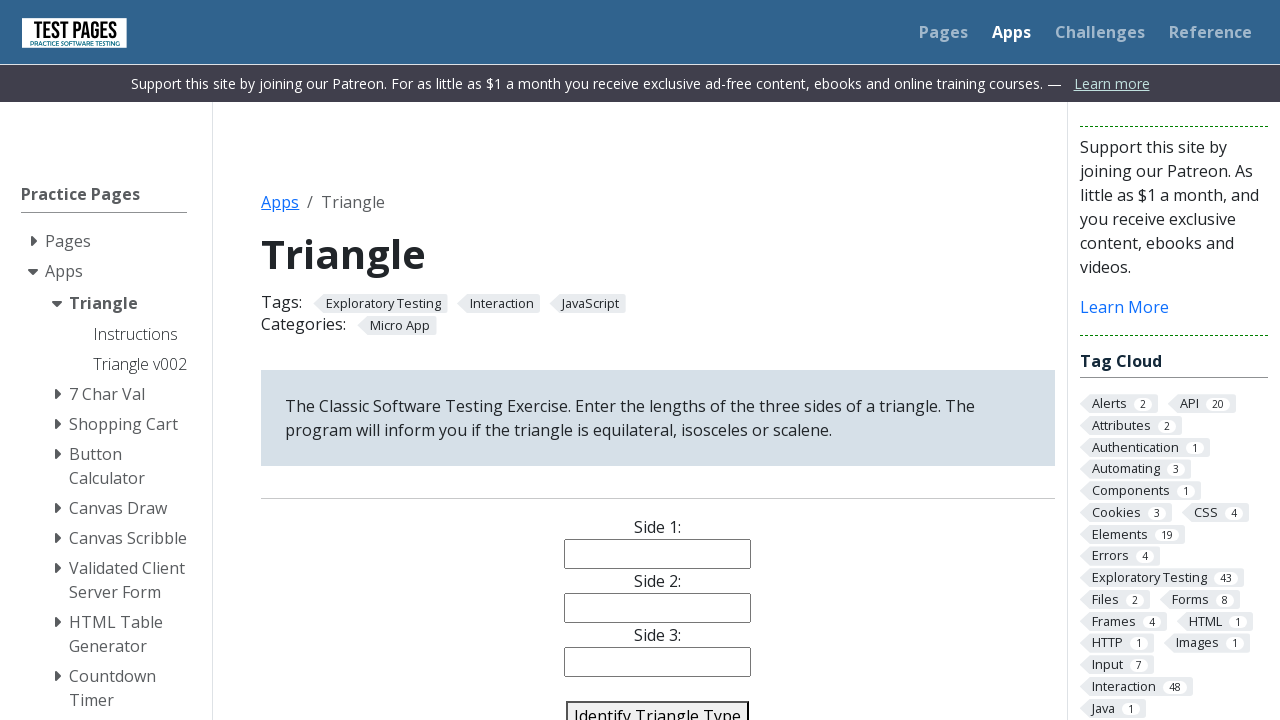

Filled side 1 field with '5' on #side1
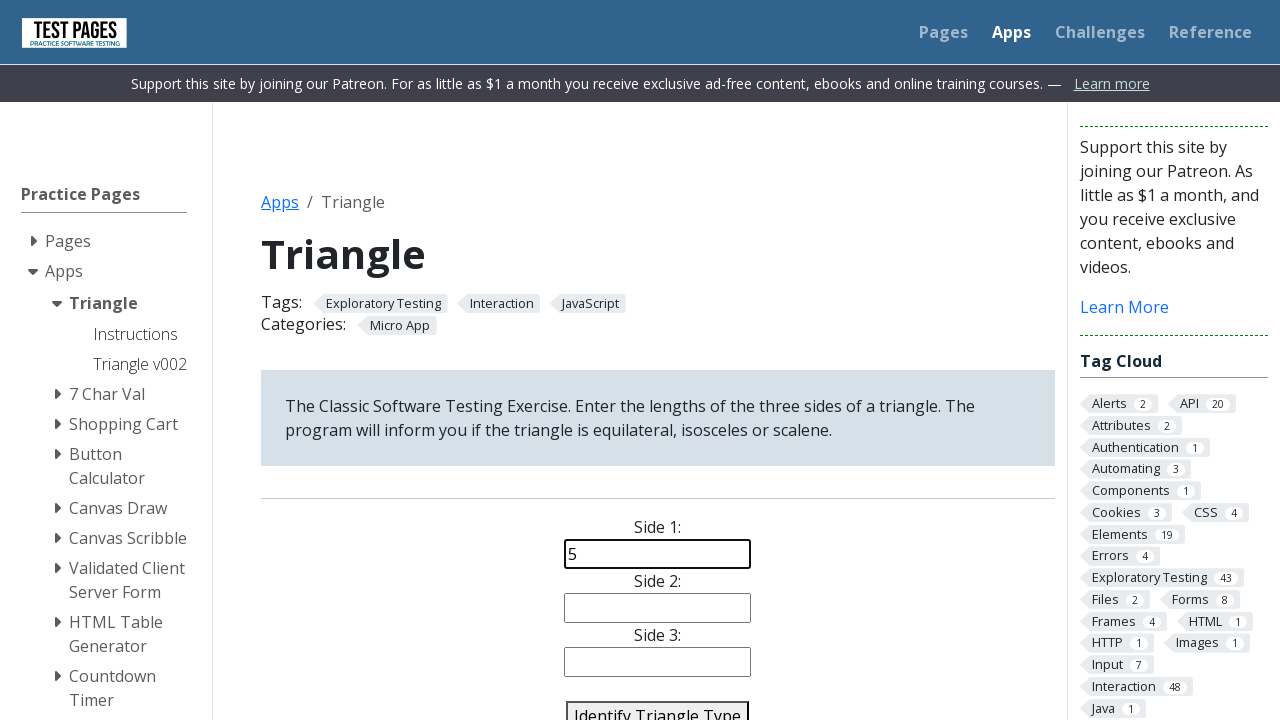

Filled side 2 field with '5' on #side2
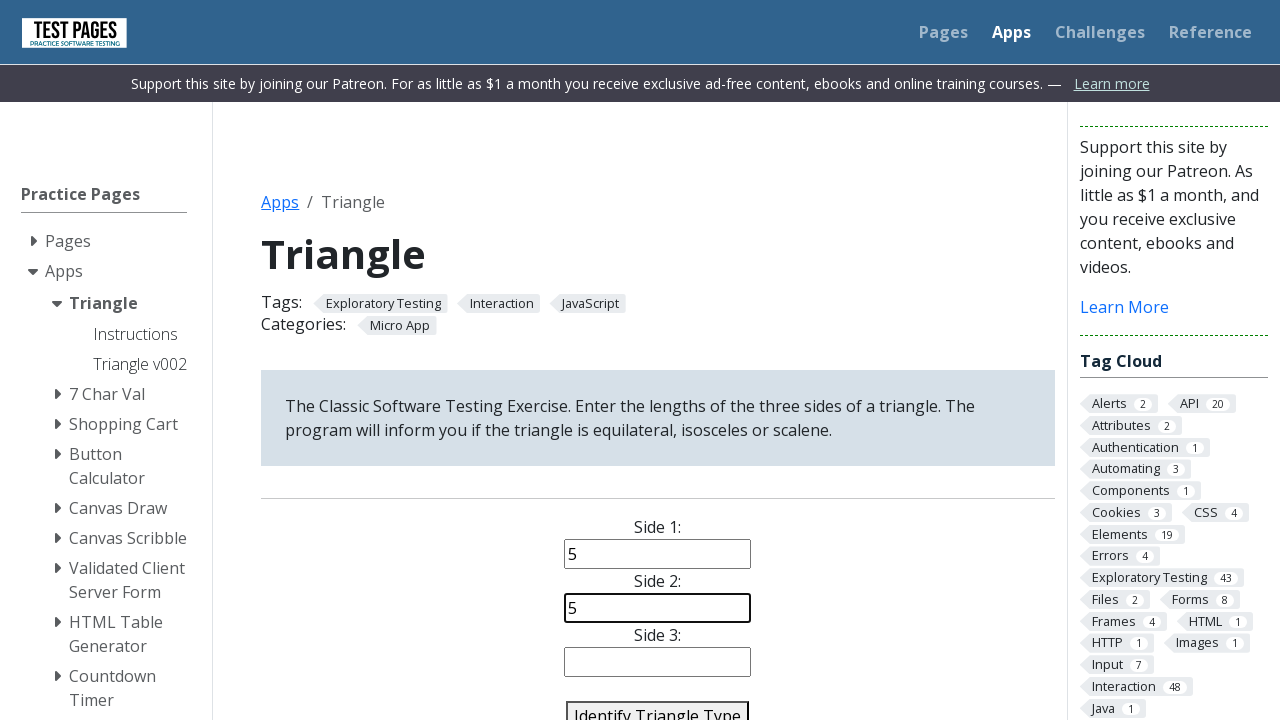

Filled side 3 field with '3' on #side3
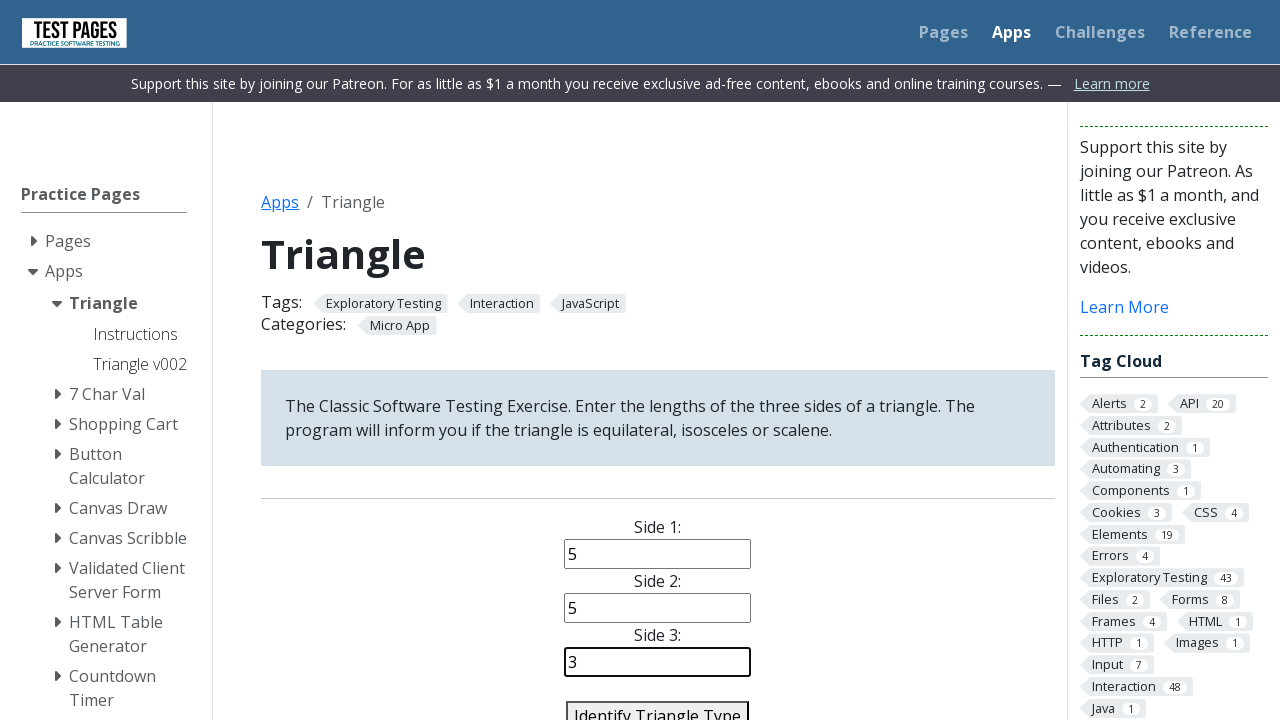

Clicked identify triangle button at (658, 705) on #identify-triangle-action
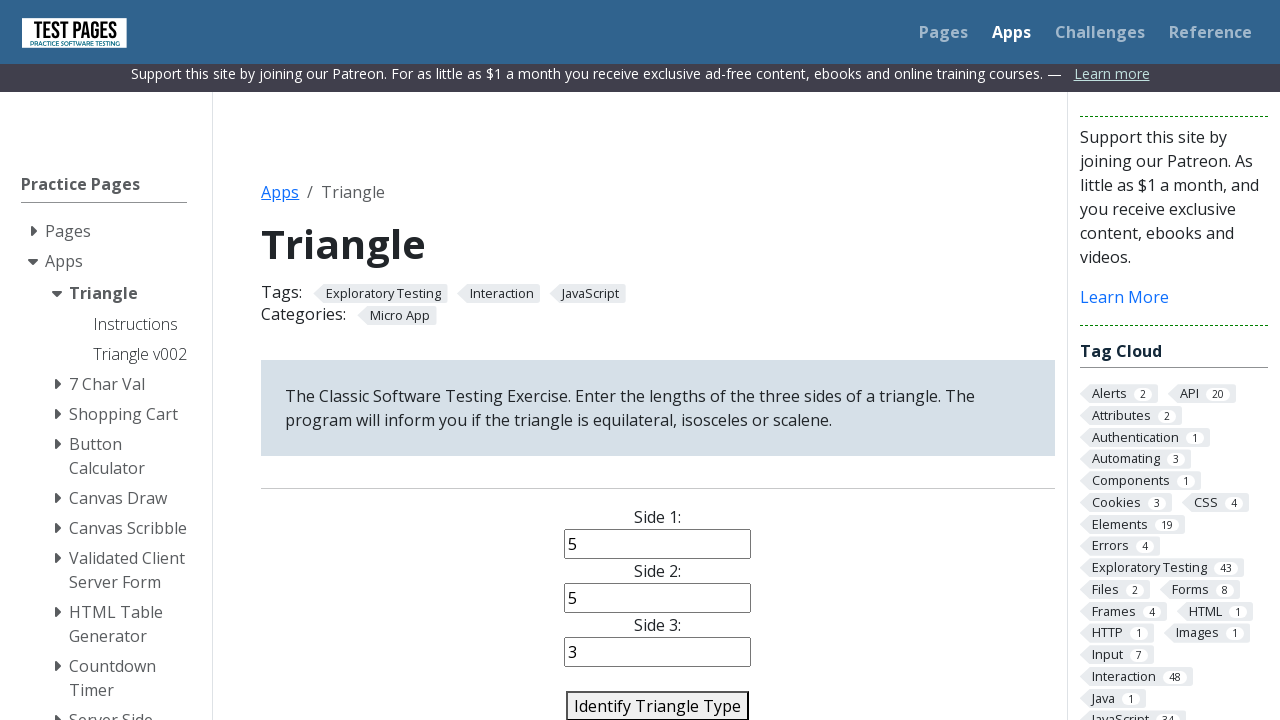

Triangle identification result loaded
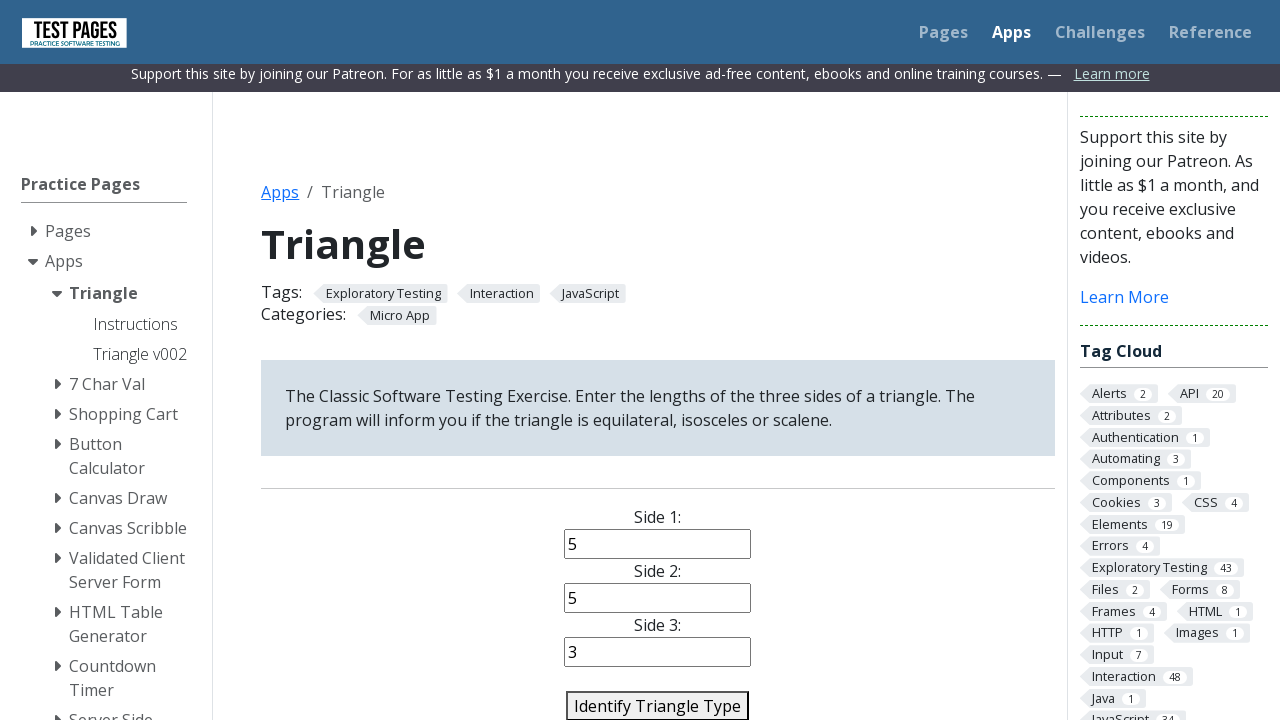

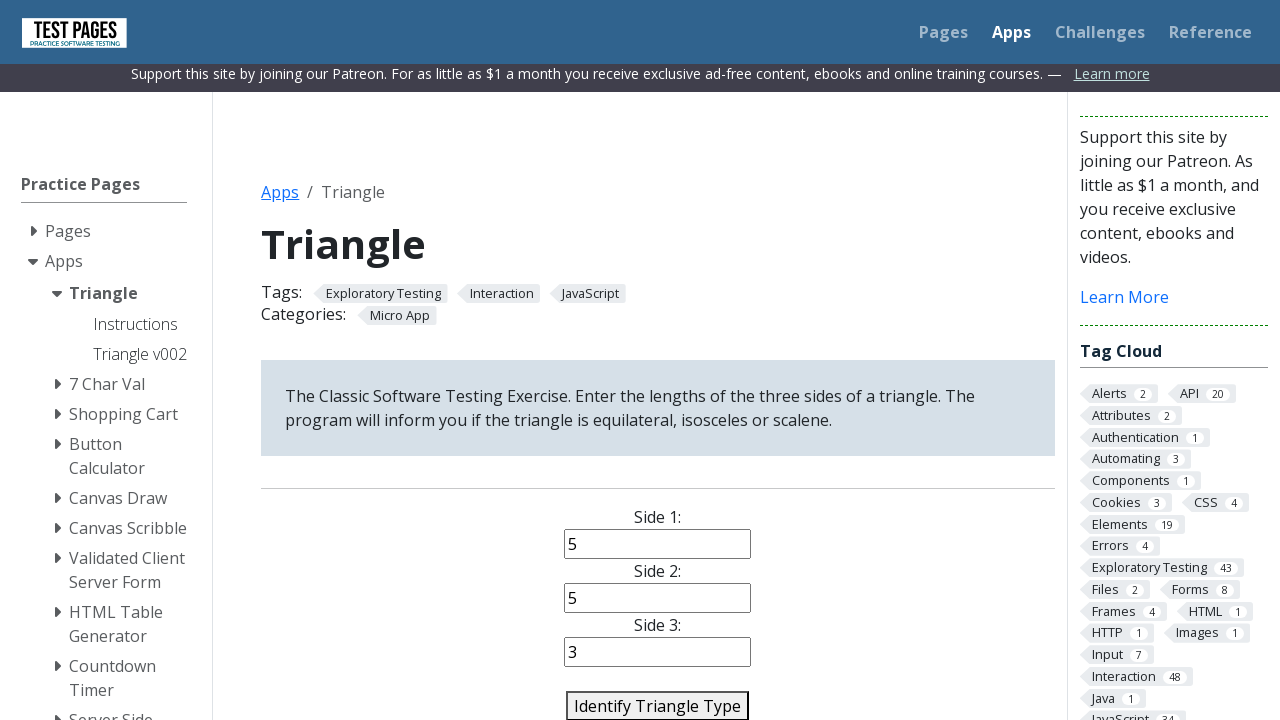